Tests hover functionality by hovering over an avatar image and verifying that the hidden caption/user information becomes visible.

Starting URL: http://the-internet.herokuapp.com/hovers

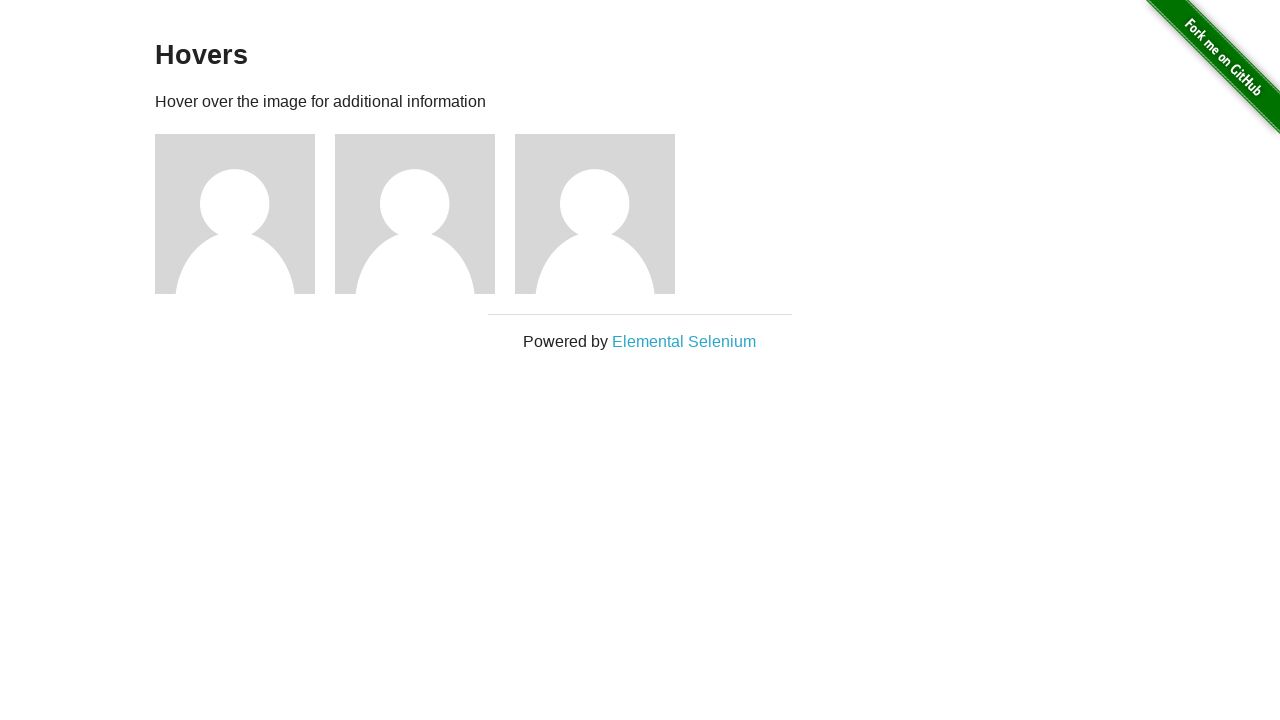

Navigated to hovers page
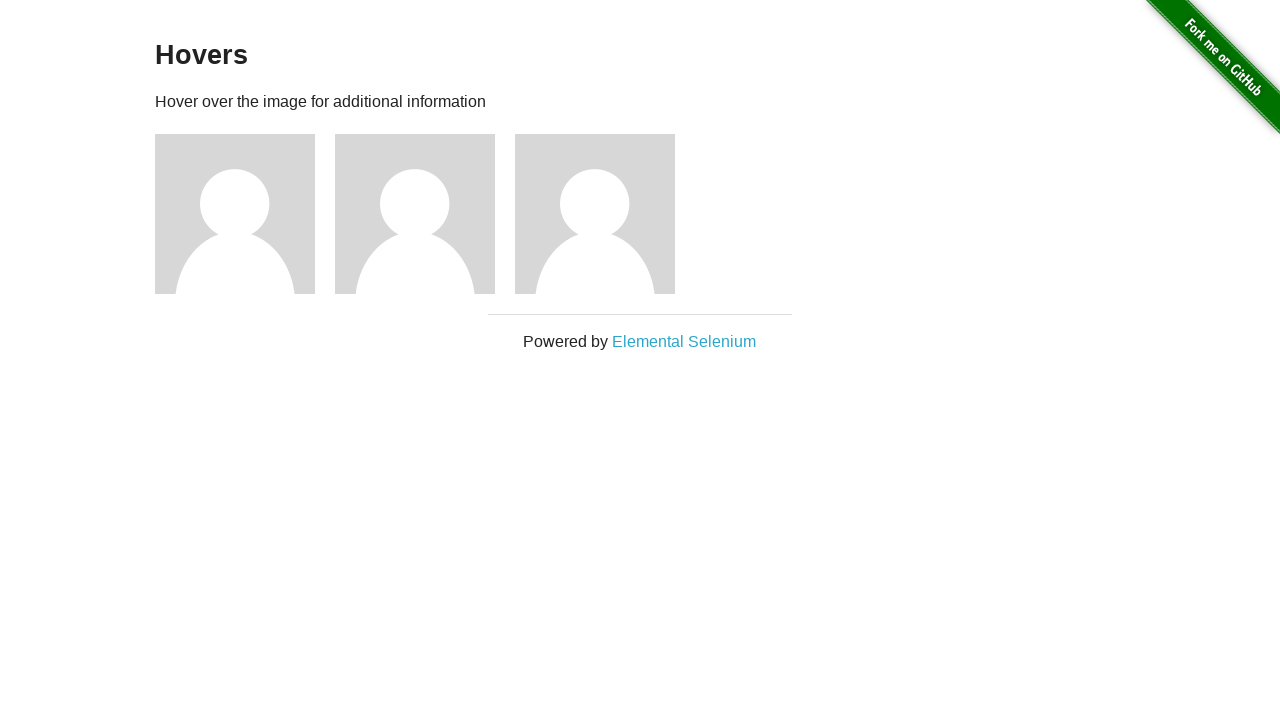

Located first avatar figure element
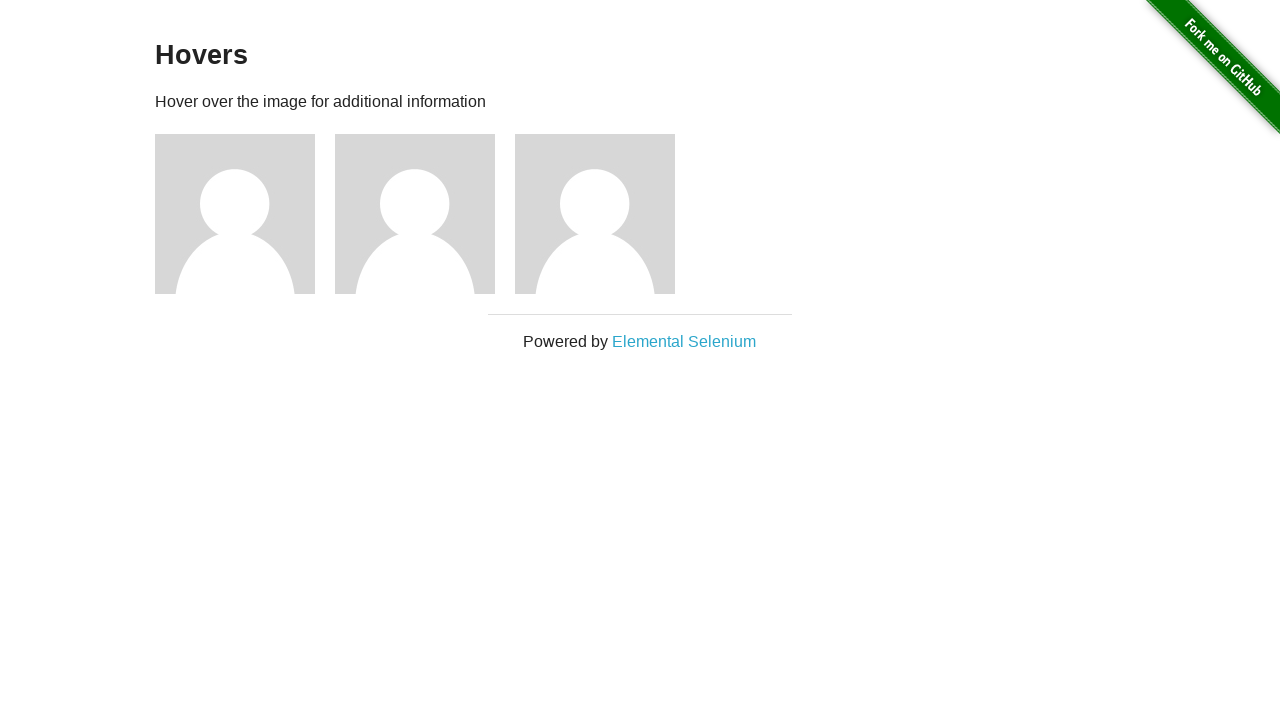

Hovered over avatar image at (245, 214) on .figure >> nth=0
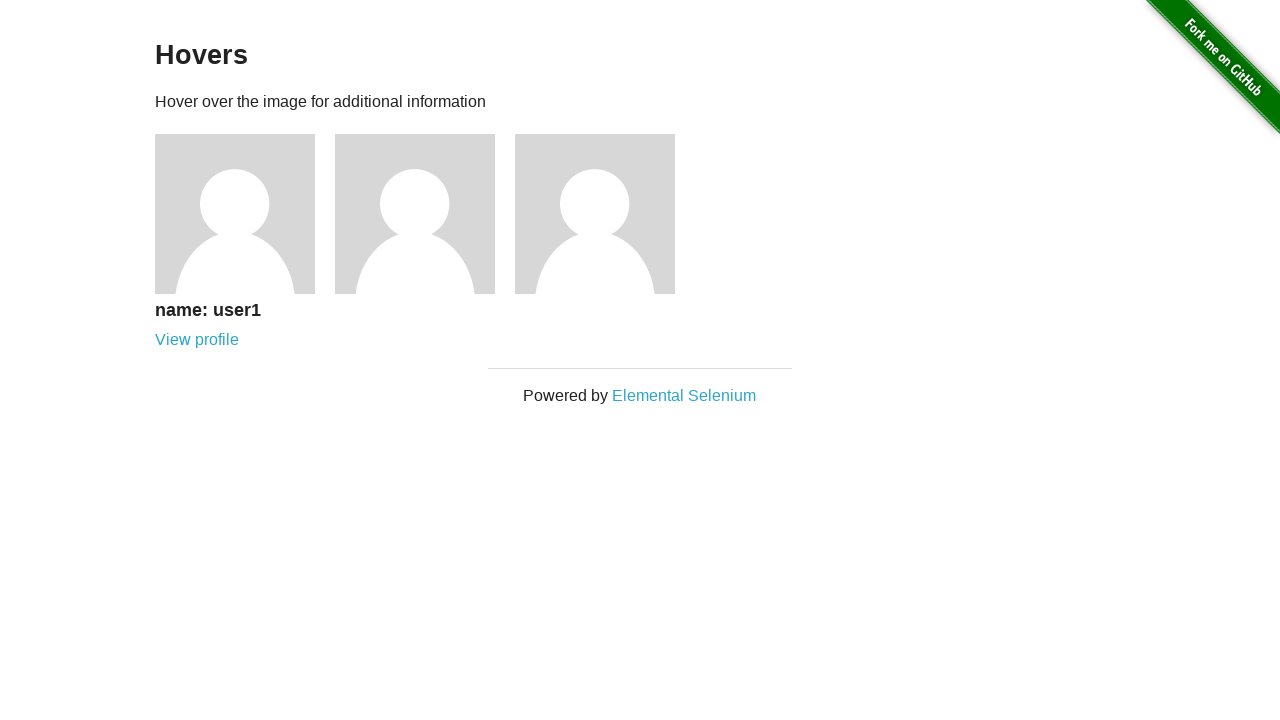

Waited for figcaption to appear
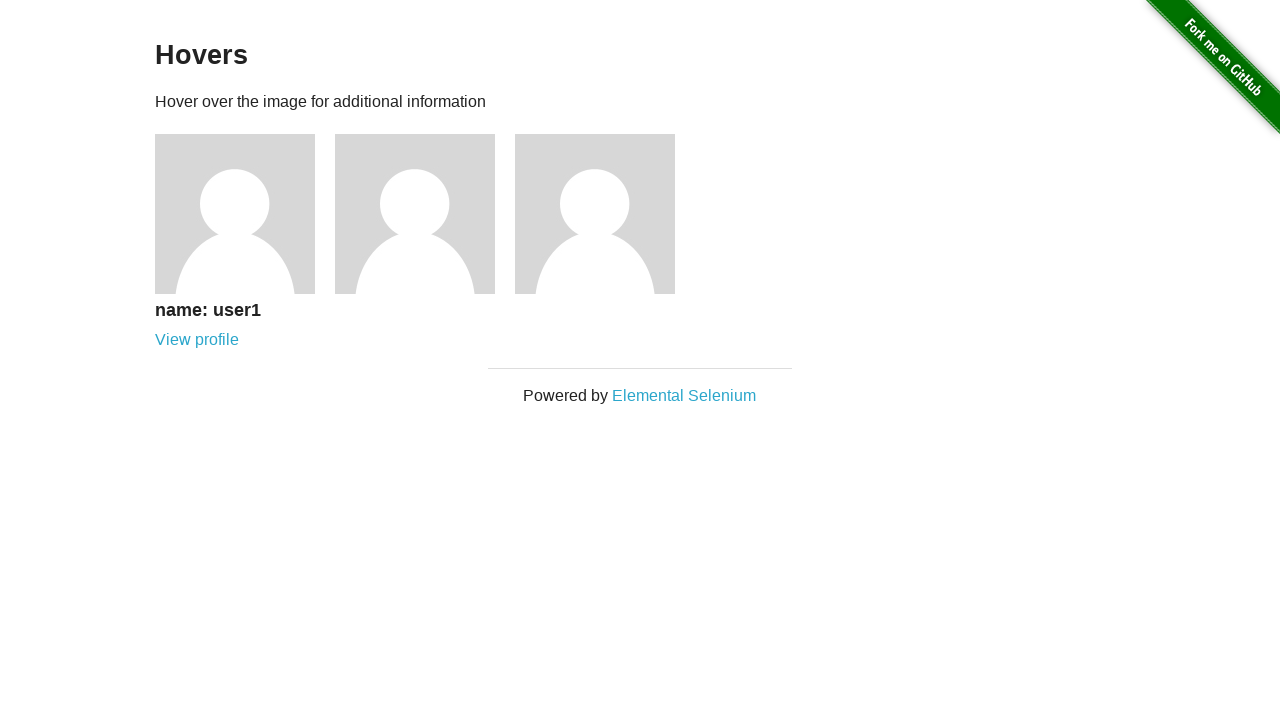

Located figcaption element
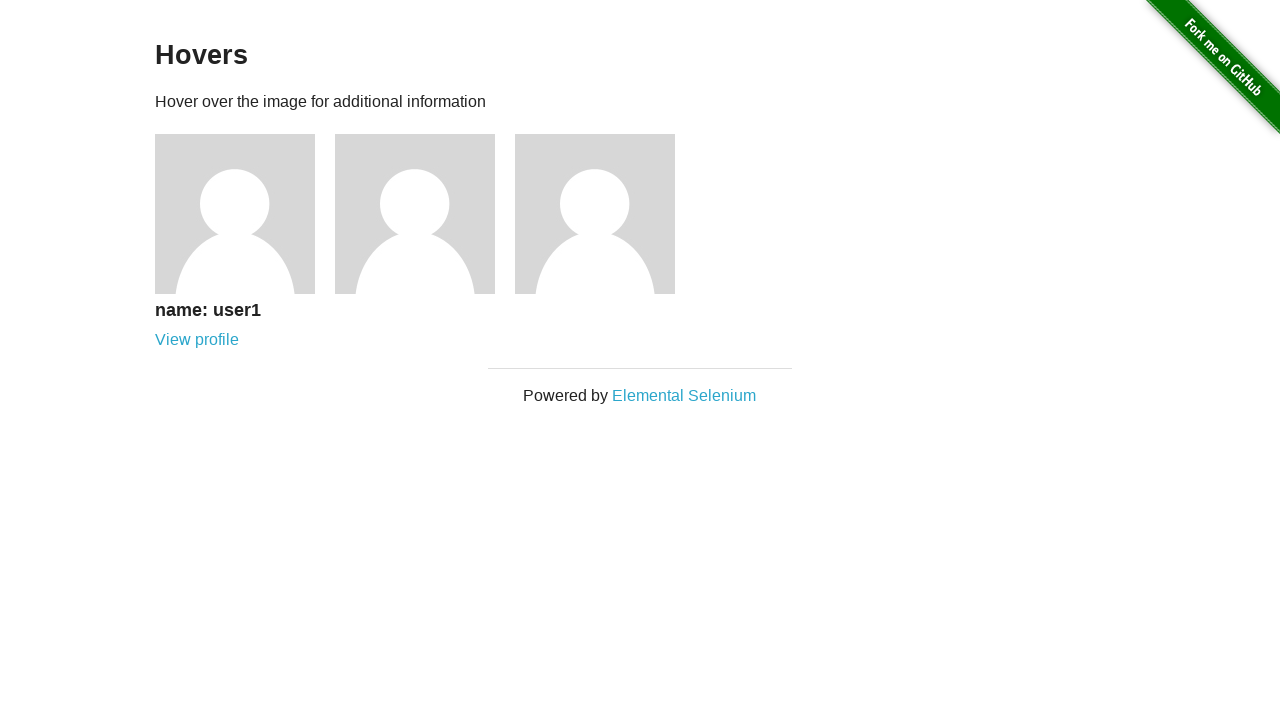

Verified that caption is visible after hover
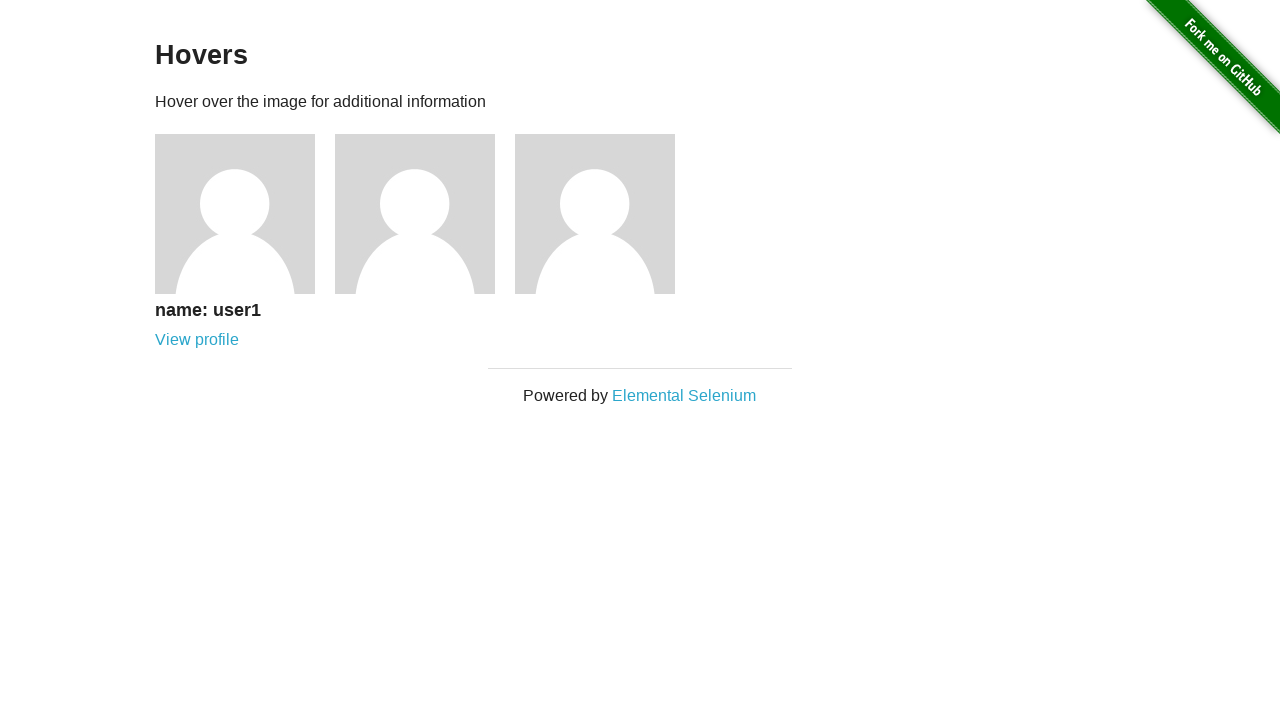

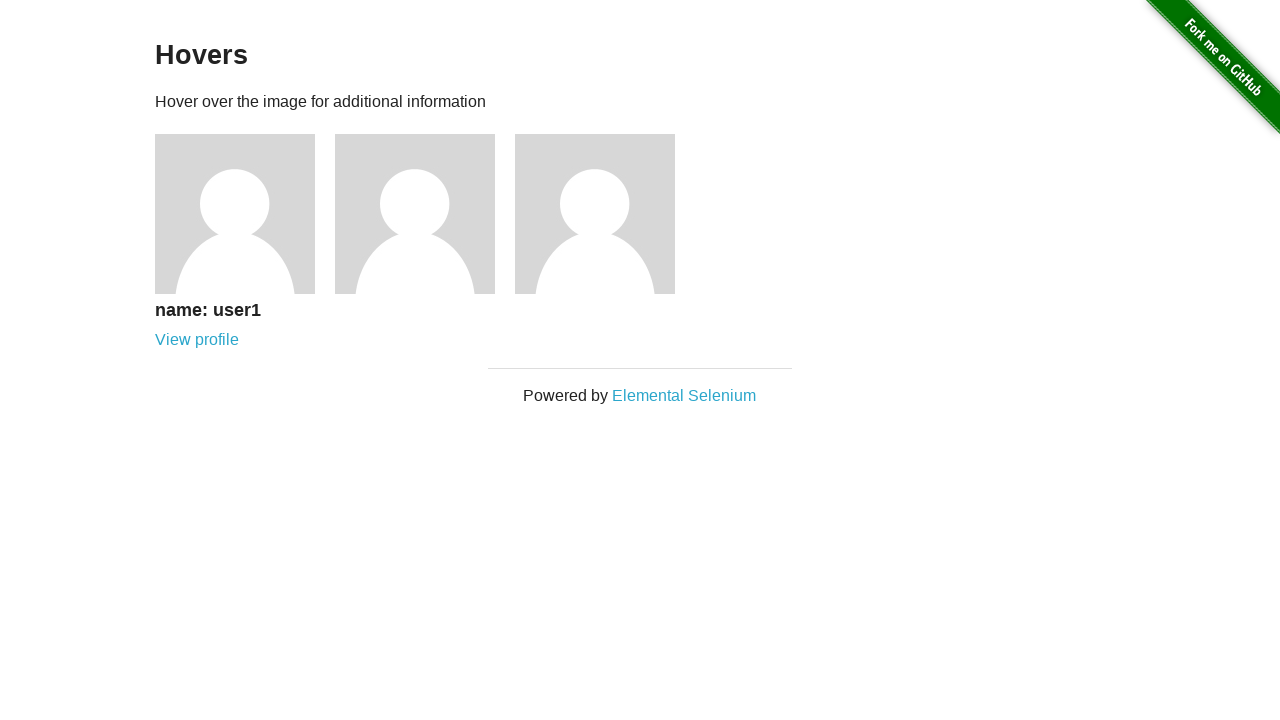